Tests alert handling functionality by triggering an alert popup and accepting it

Starting URL: https://rahulshettyacademy.com/AutomationPractice/

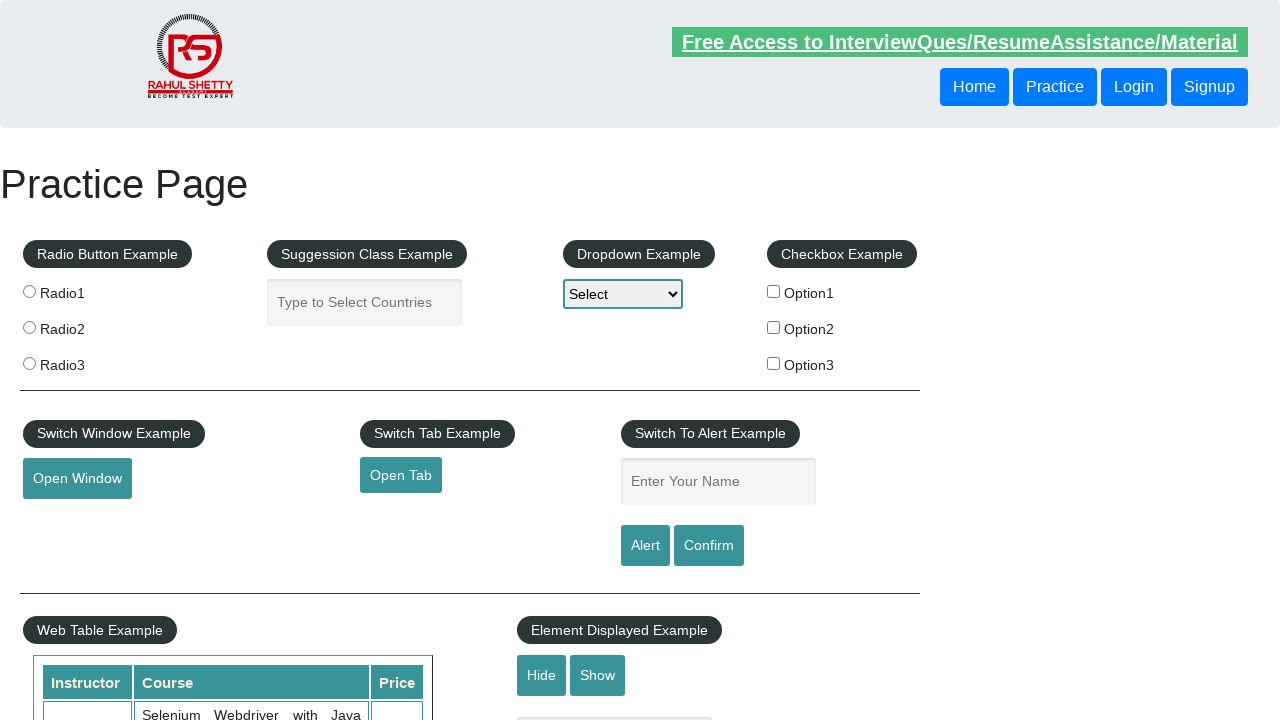

Clicked alert button to trigger alert popup at (645, 546) on xpath=//input[@id='alertbtn']
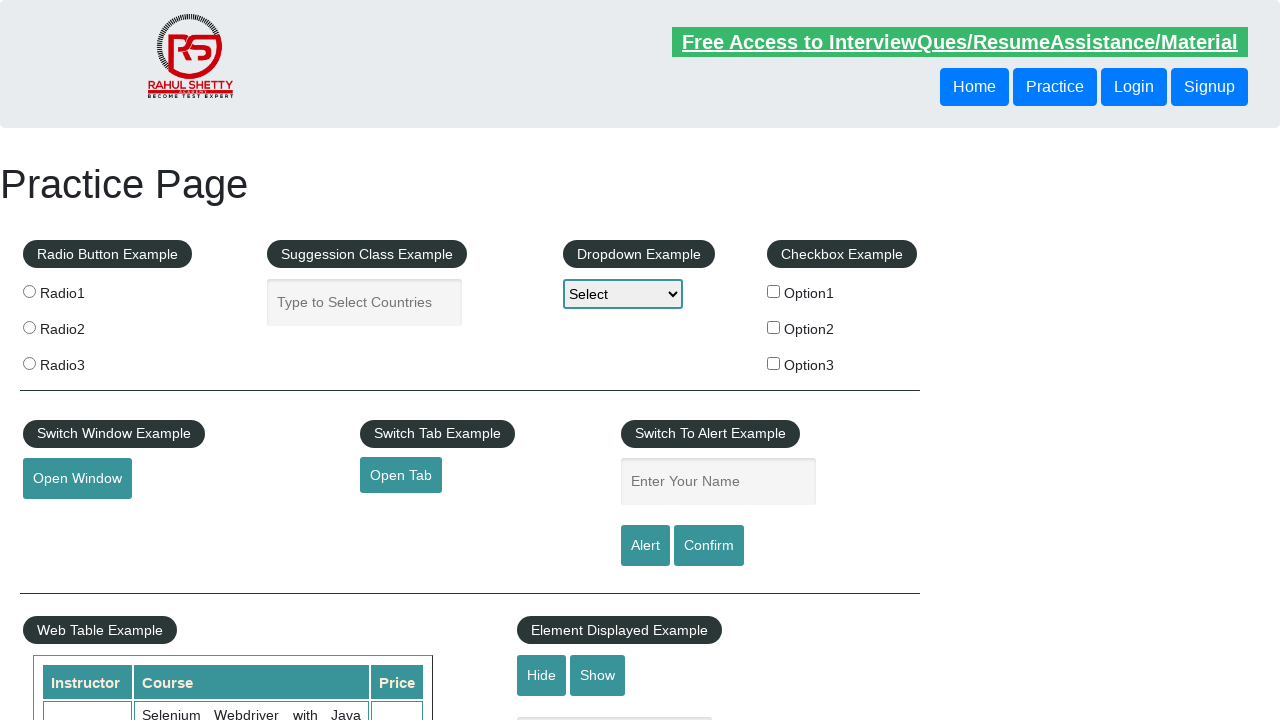

Set up dialog handler to accept alert
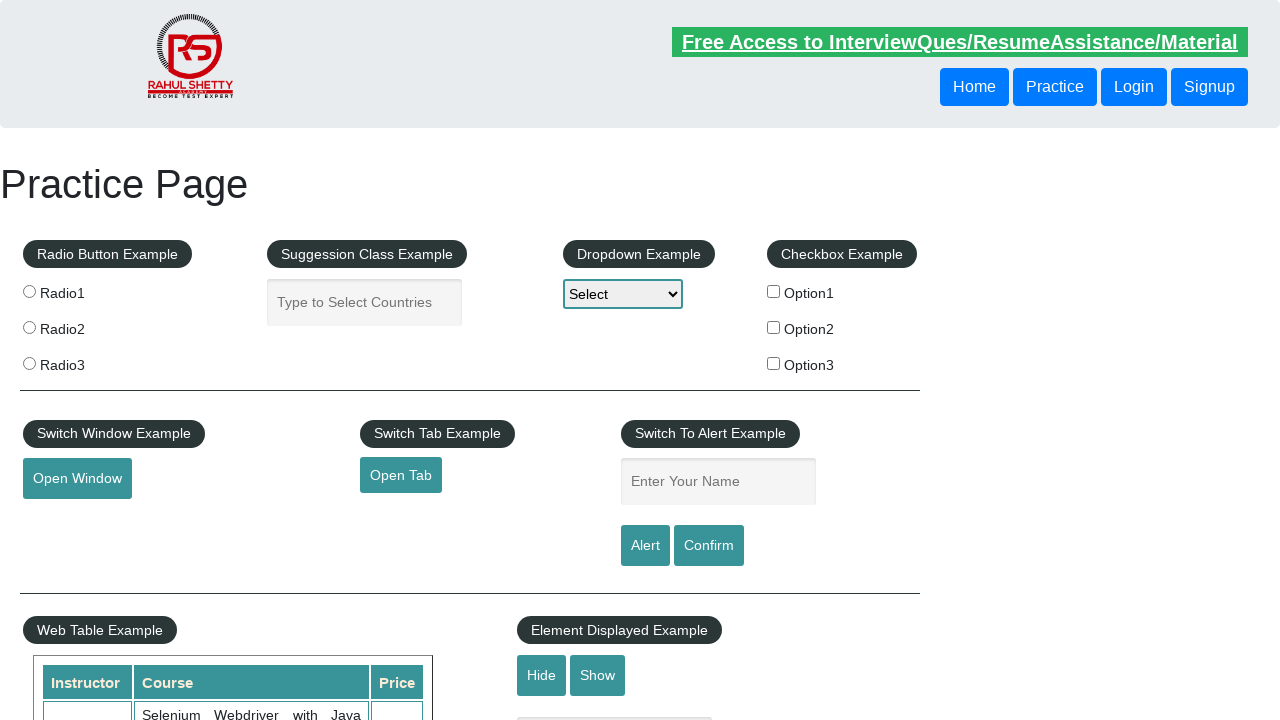

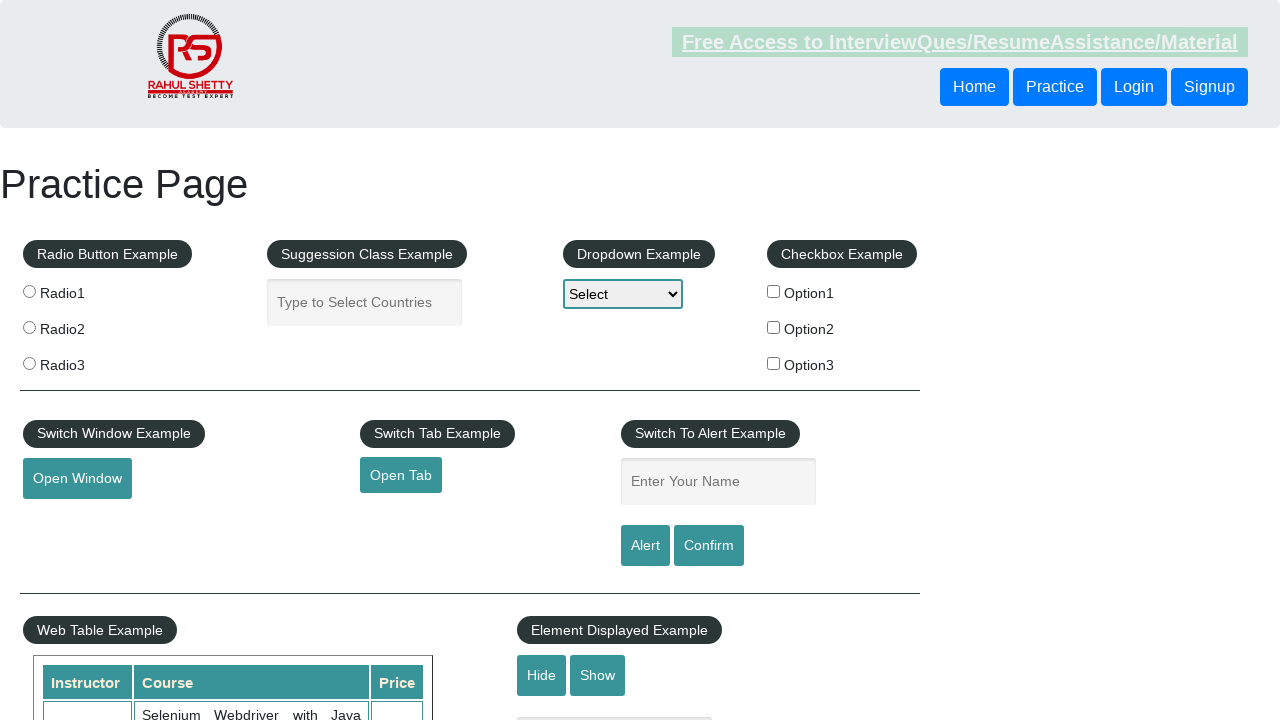